Tests form interactions using relative locators to find and interact with elements based on their position relative to other elements

Starting URL: https://rahulshettyacademy.com/angularpractice/

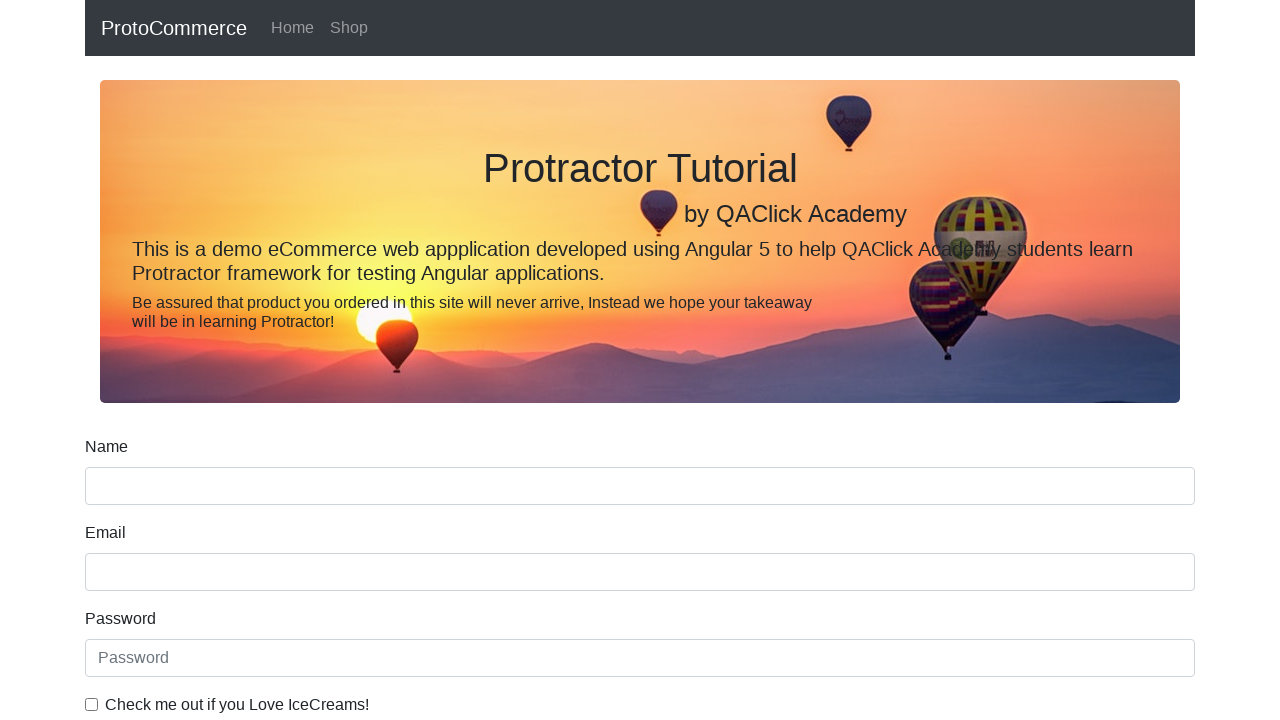

Retrieved text from label above name input field
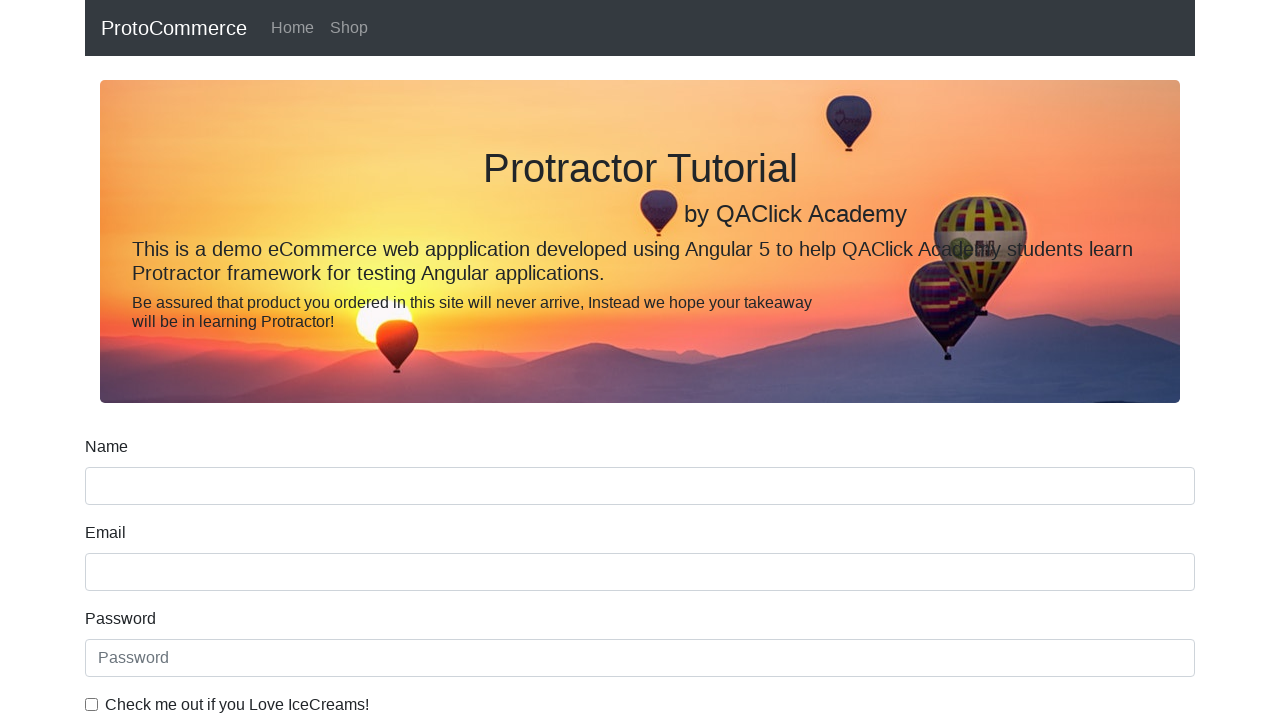

Clicked input field below date of birth label using relative locator at (640, 412) on input >> internal:has="xpath=preceding-sibling::*[1][self::label[@for='dateofBir
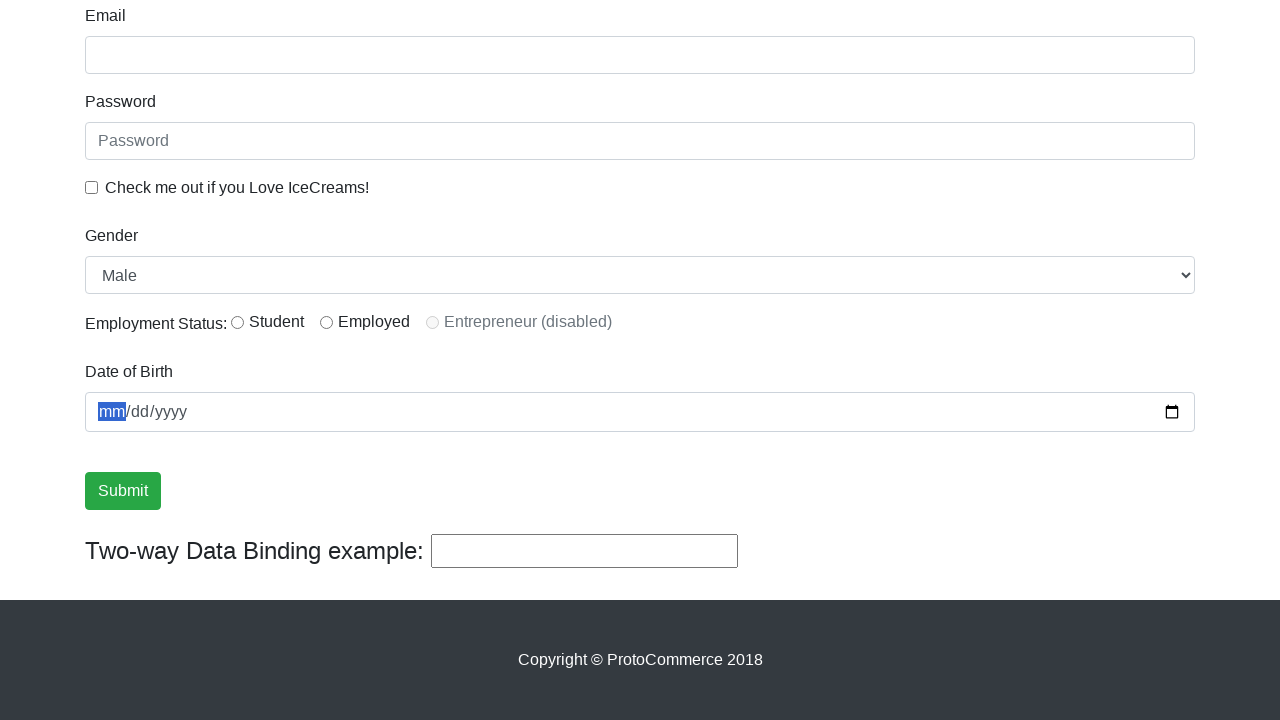

Clicked checkbox to the left of ice cream label at (92, 187) on text='Check me out if you Love IceCreams!' >> xpath=preceding-sibling::input[1]
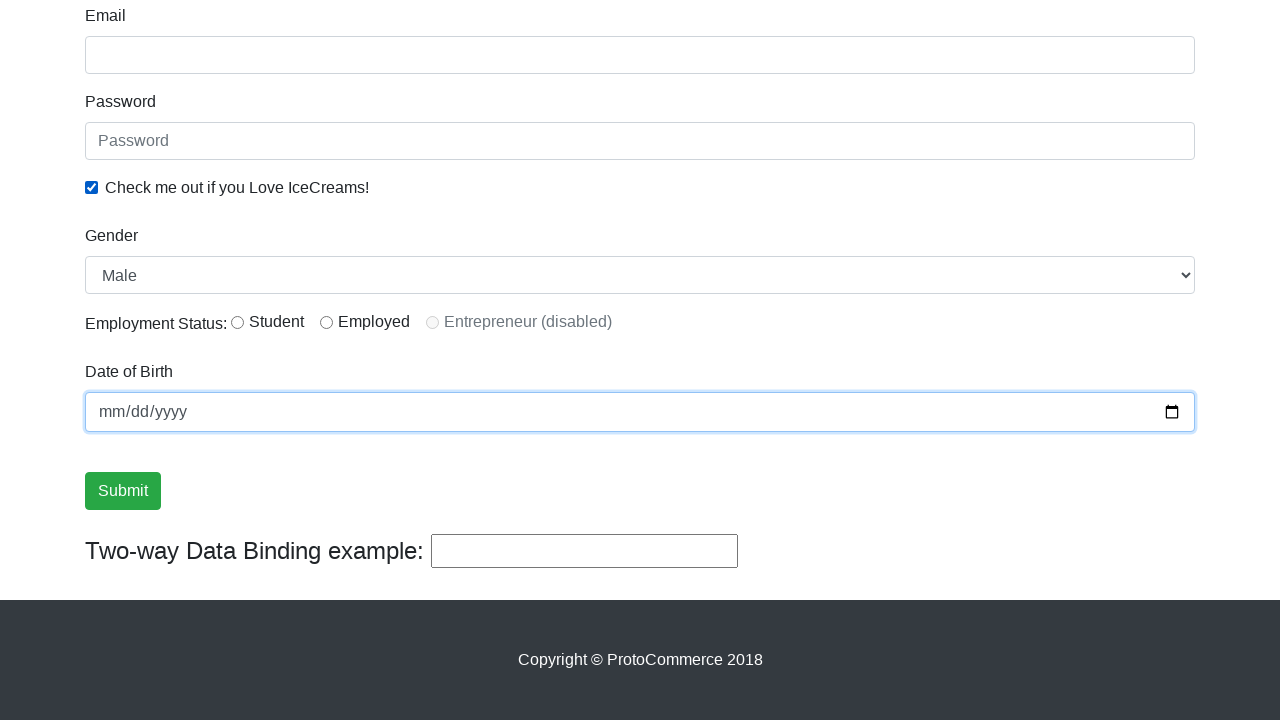

Retrieved text from label to the right of radio button
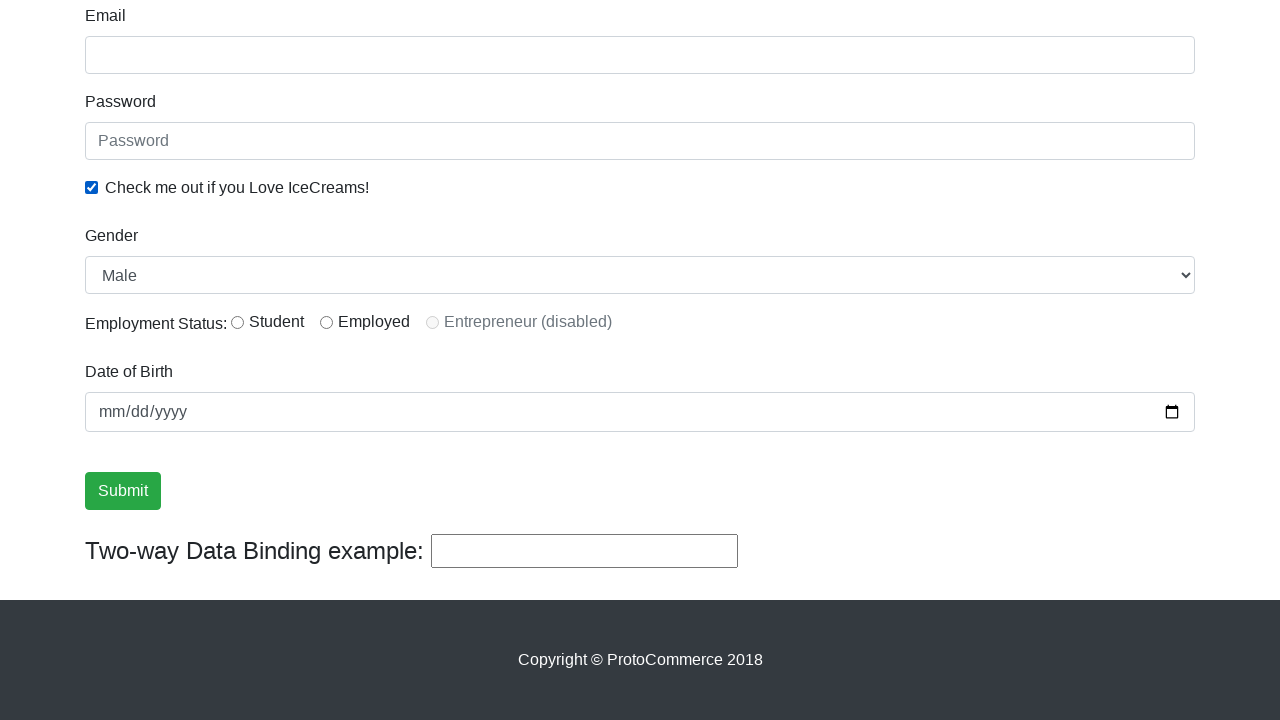

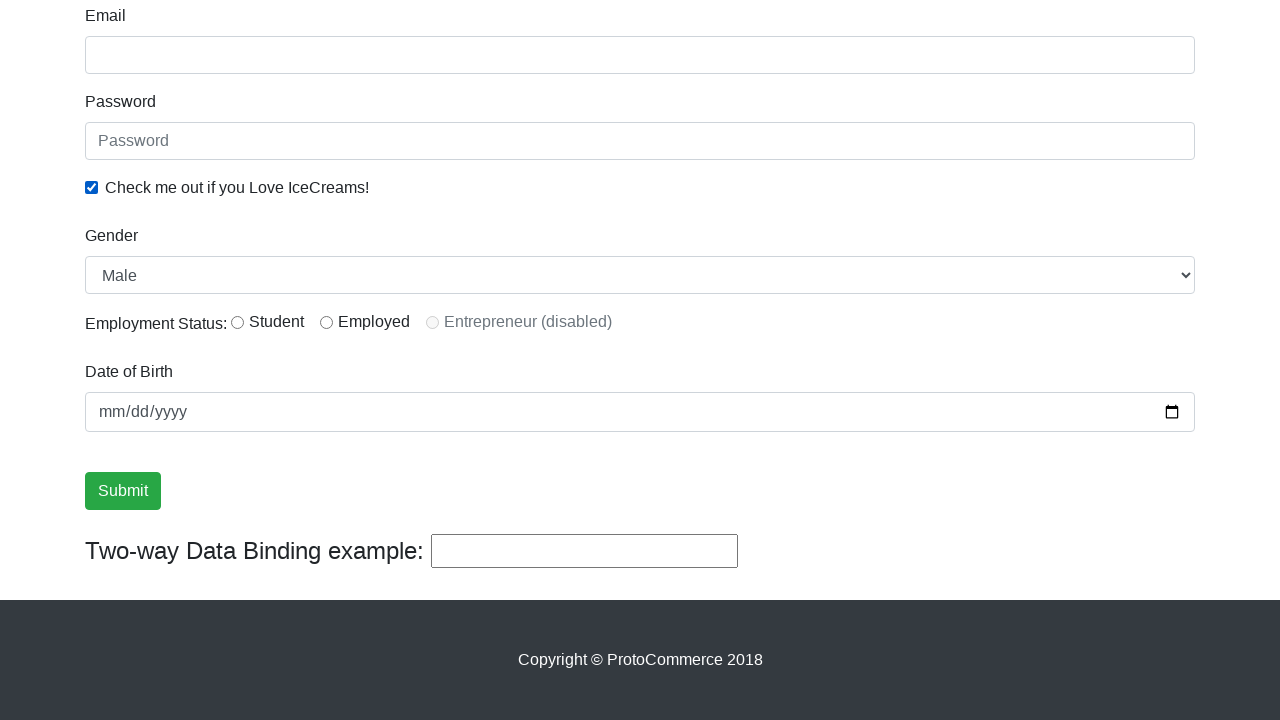